Tests a math challenge page by waiting for the price to drop to $100, booking, solving a math problem, and submitting the answer

Starting URL: http://suninjuly.github.io/explicit_wait2.html

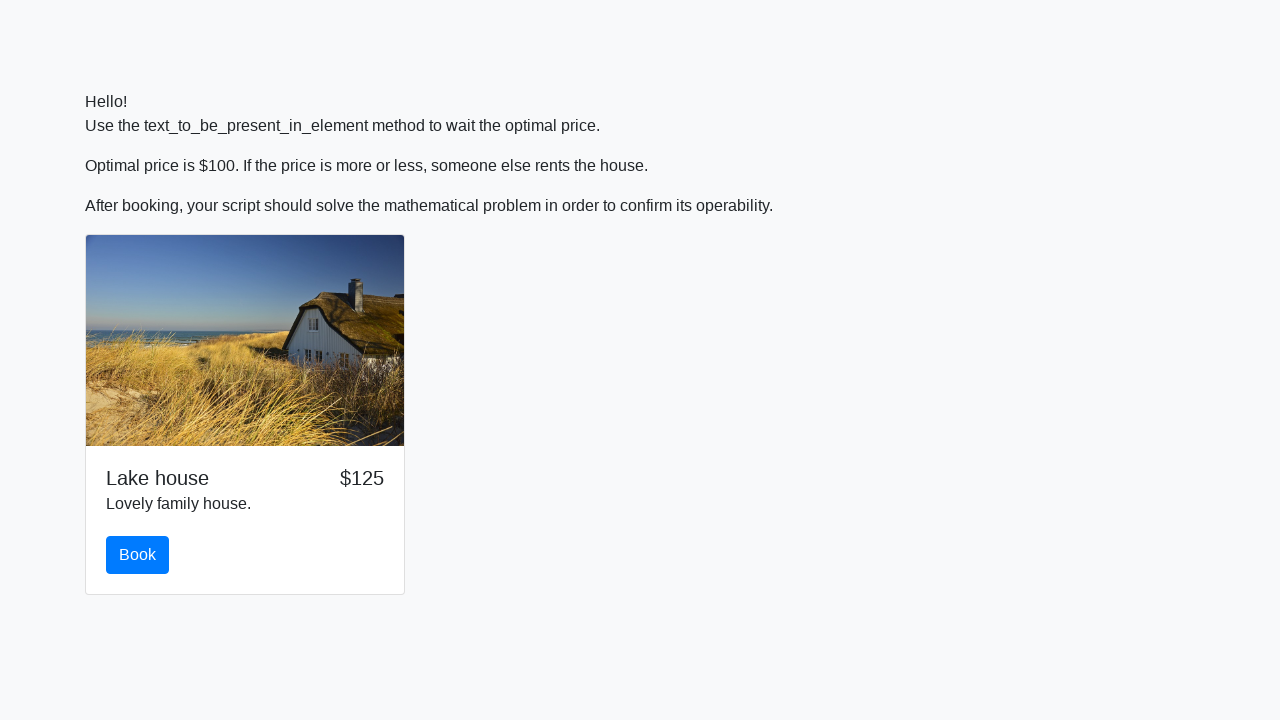

Waited for price to drop to $100
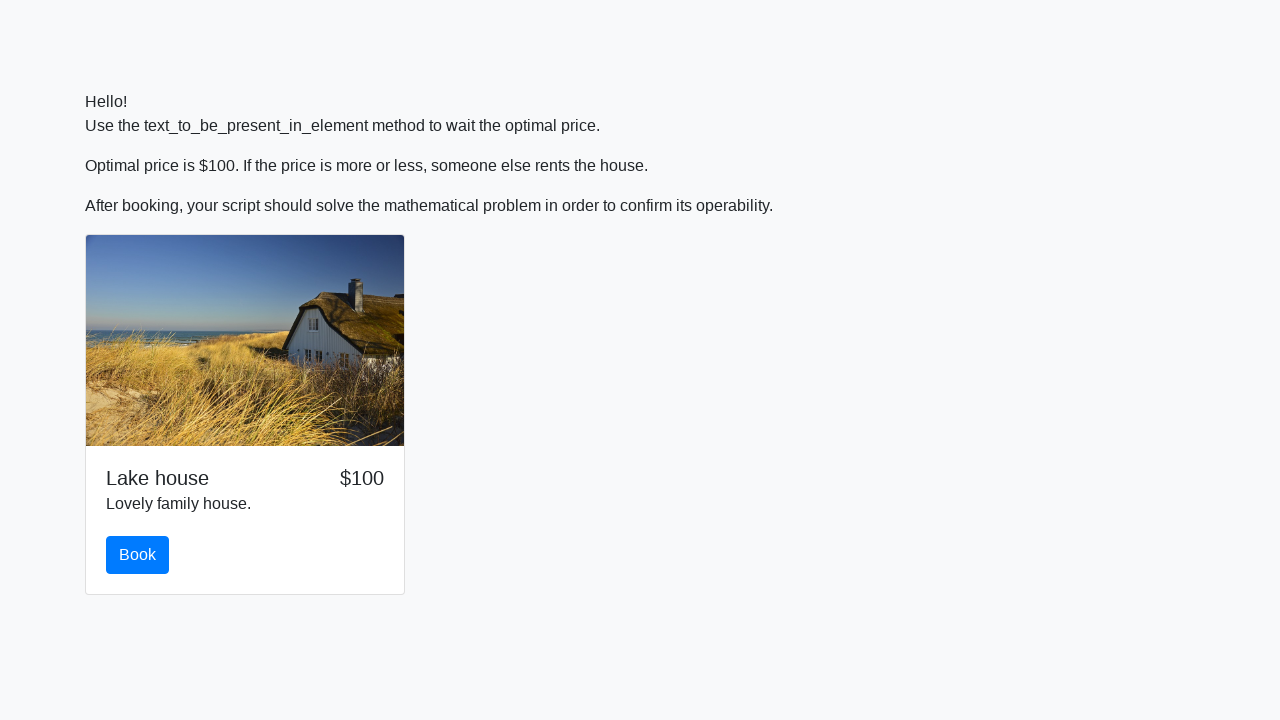

Clicked the book button at (138, 555) on #book
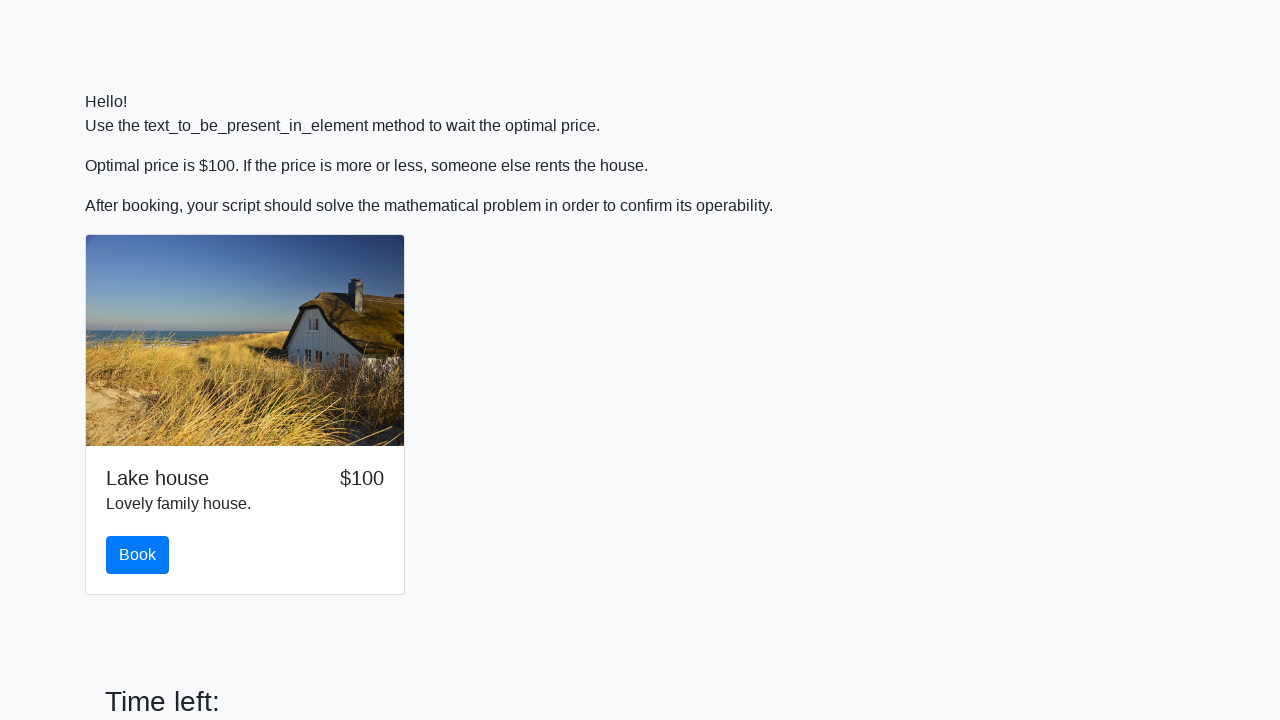

Retrieved x value: 142
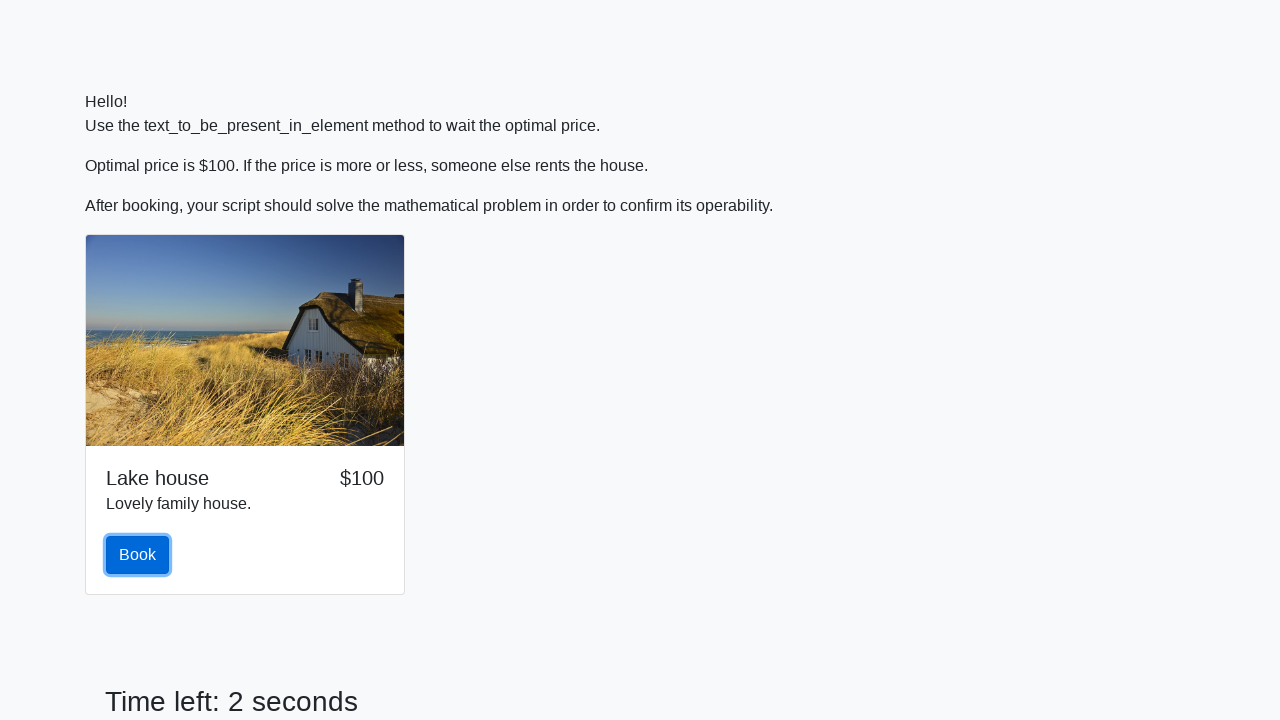

Calculated answer: 1.9535296306535614
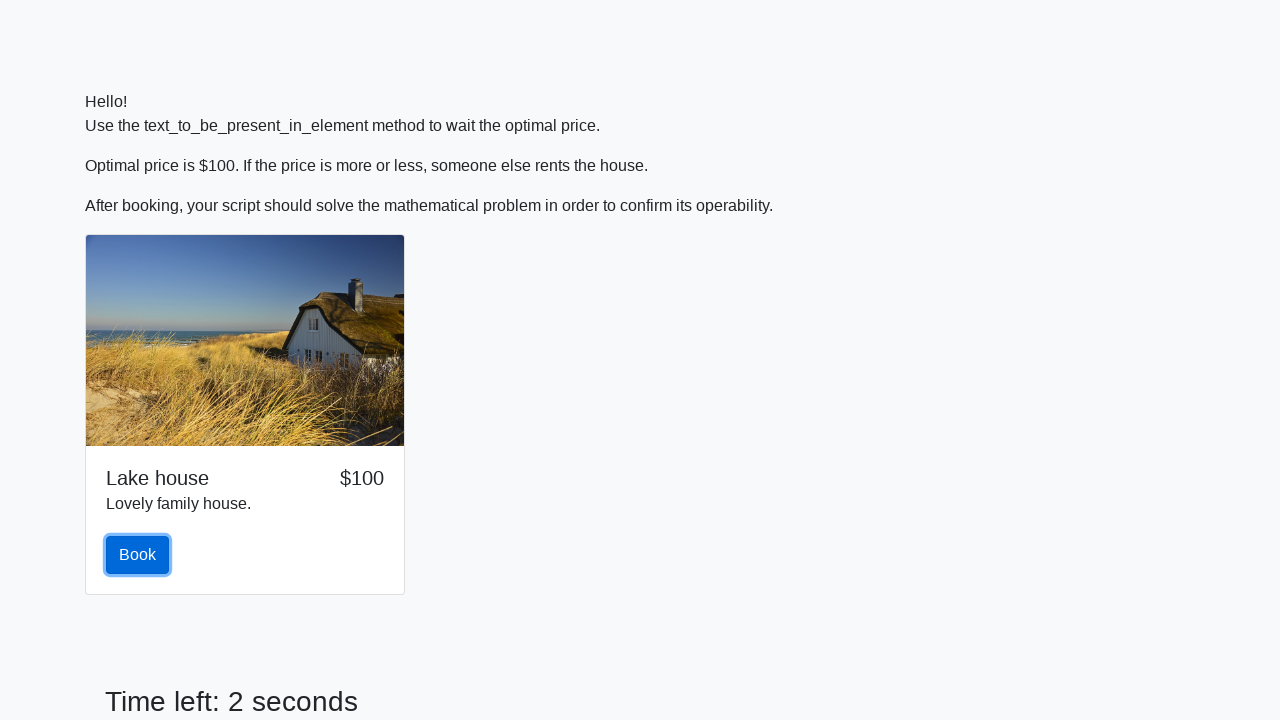

Filled answer field with calculated value on #answer
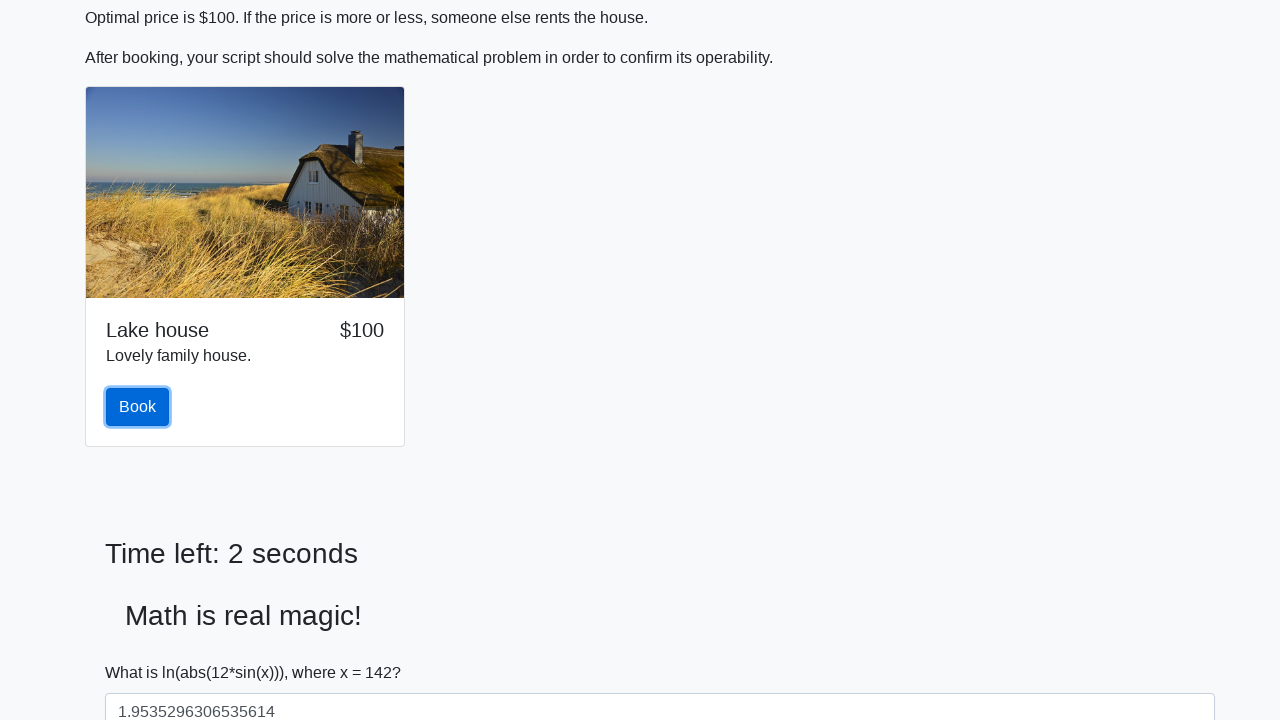

Clicked solve button to submit the answer at (143, 651) on #solve
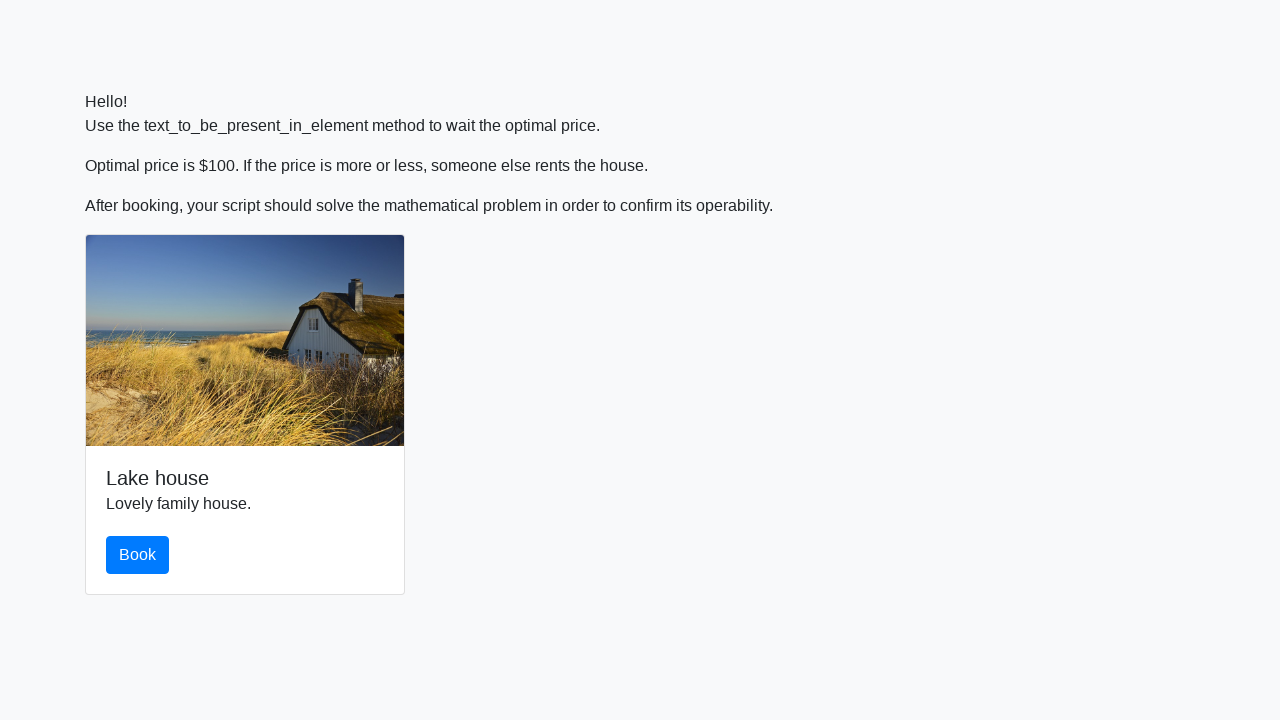

Waited 2 seconds to see the result
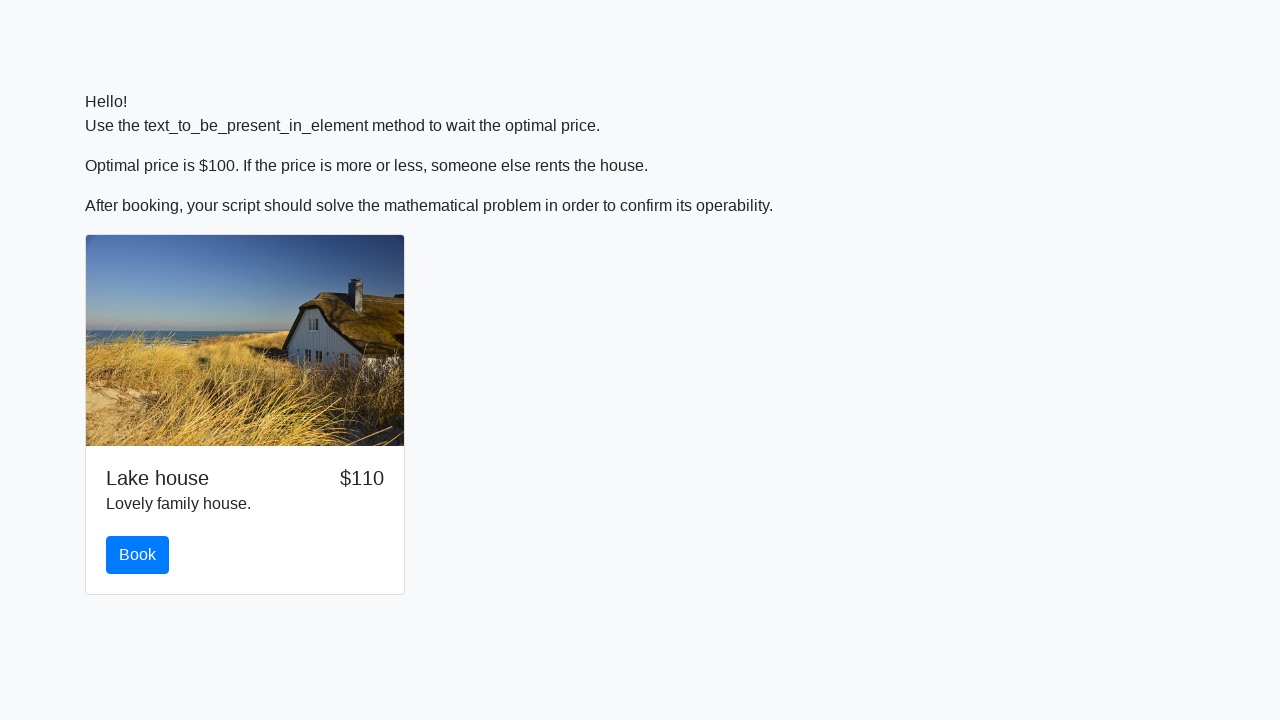

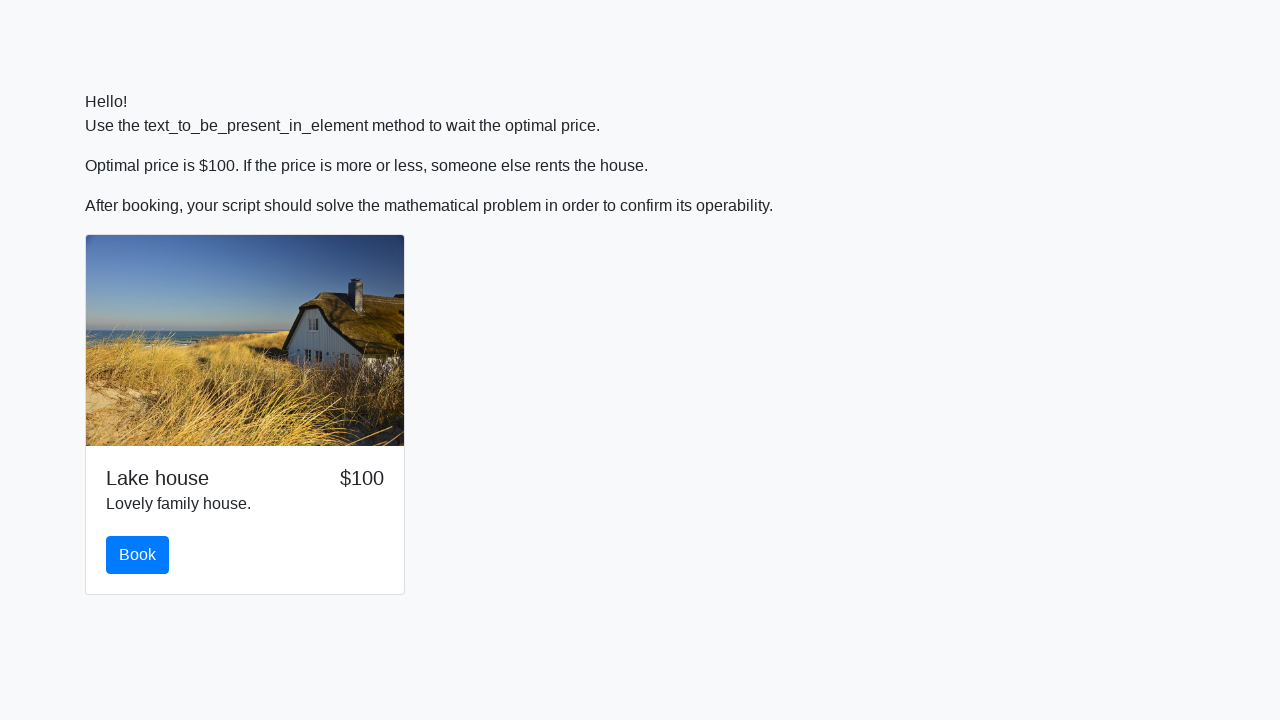